Tests dynamic content loading by clicking a start button and waiting for dynamically loaded content to appear

Starting URL: https://the-internet.herokuapp.com/dynamic_loading/1

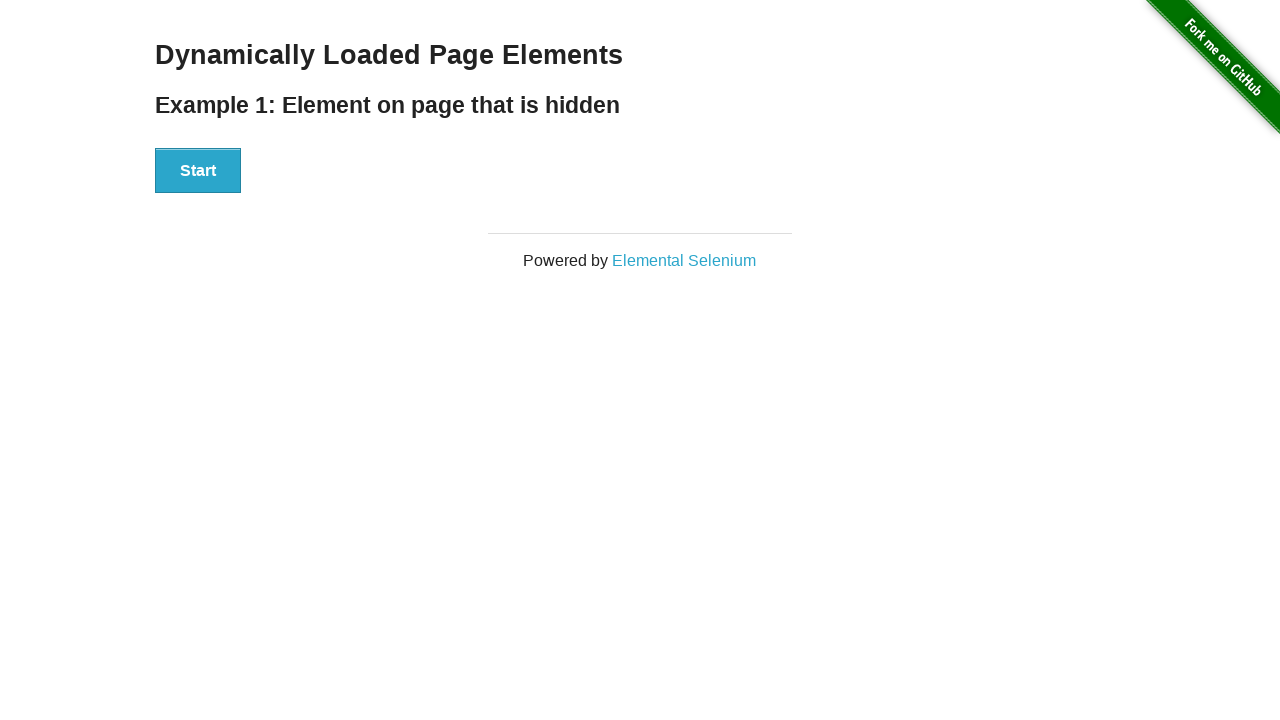

Clicked start button to trigger dynamic content loading at (198, 171) on #start button
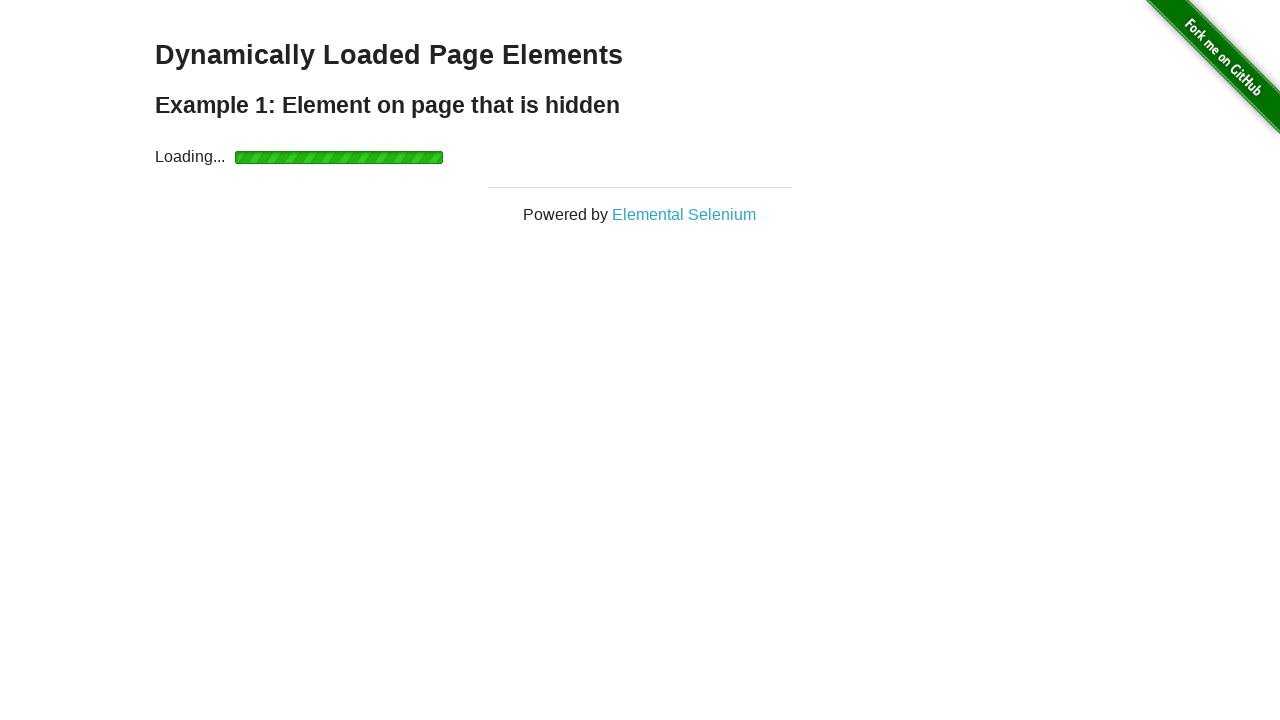

Waited for dynamically loaded content (h4 element) to become visible
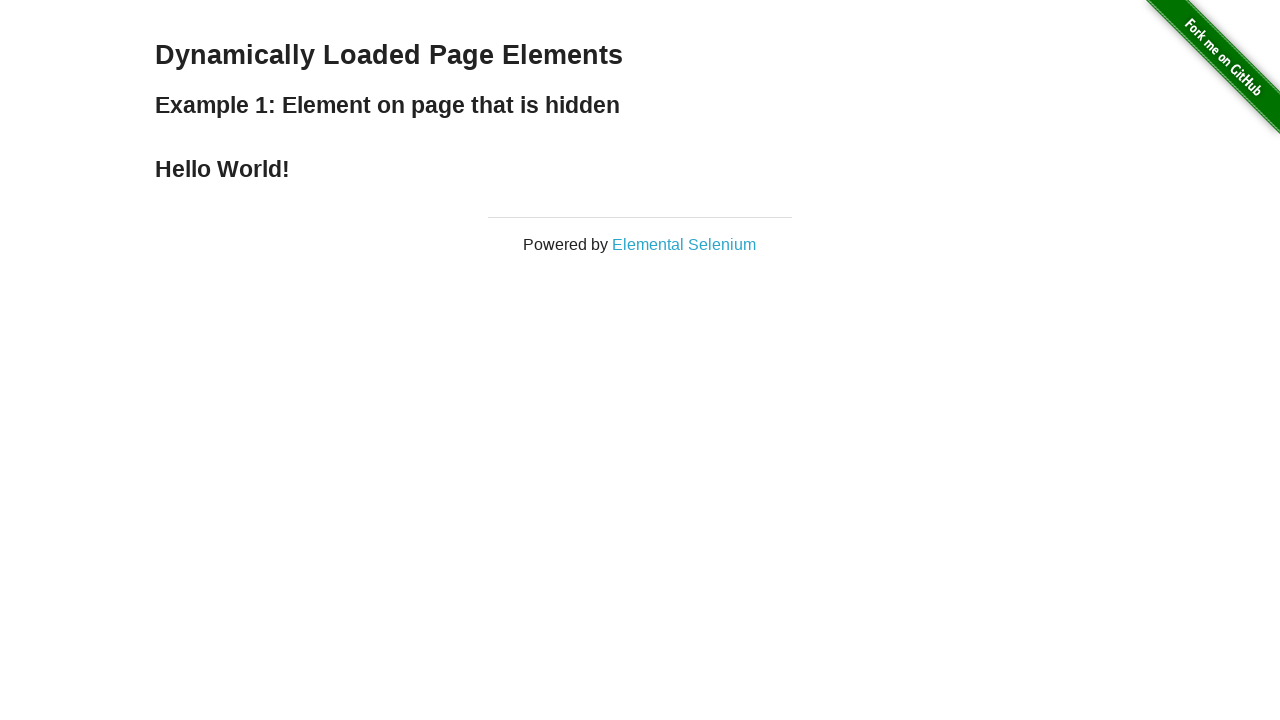

Verified loaded text content is present
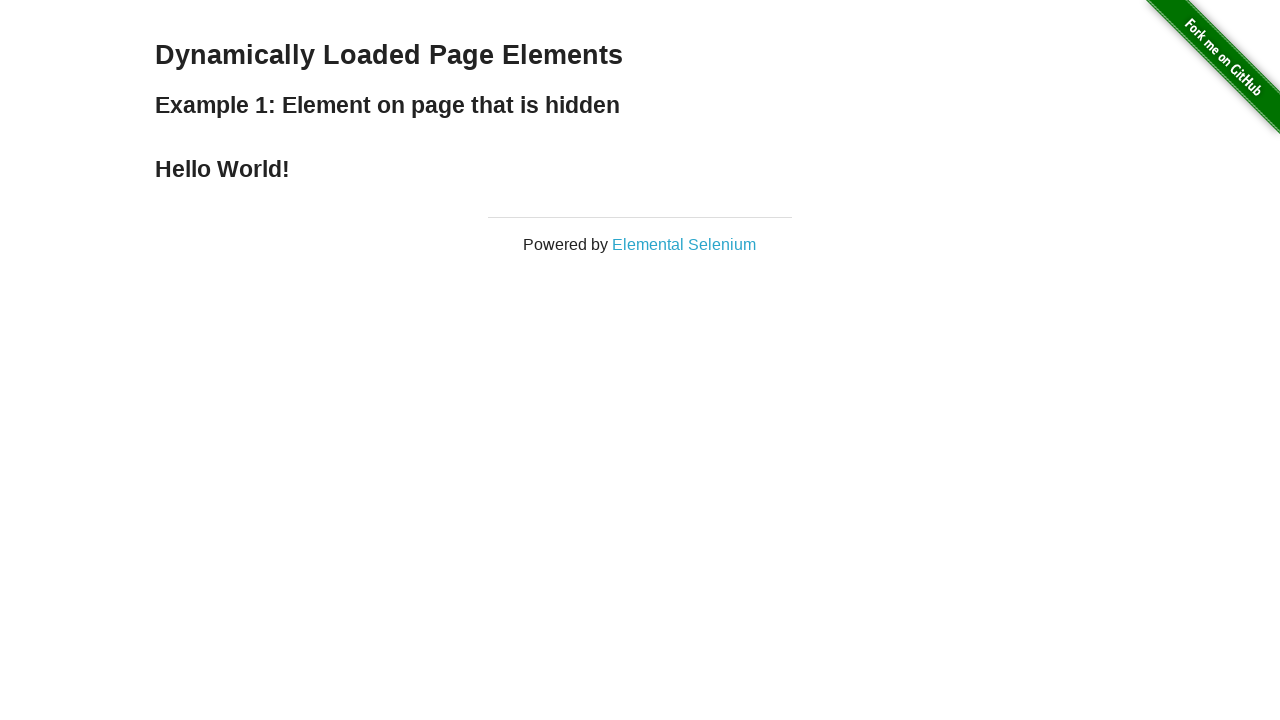

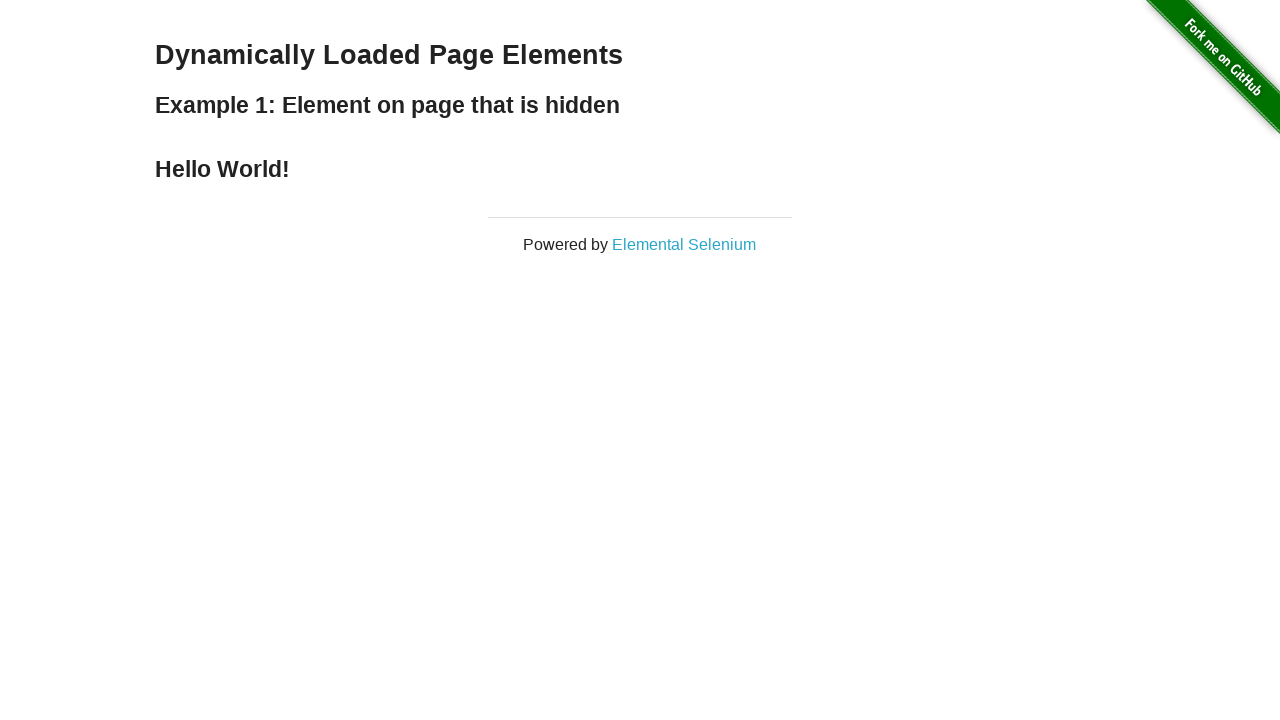